Tests iframe interaction by clicking a lifetime access link within an embedded iframe

Starting URL: https://rahulshettyacademy.com/AutomationPractice

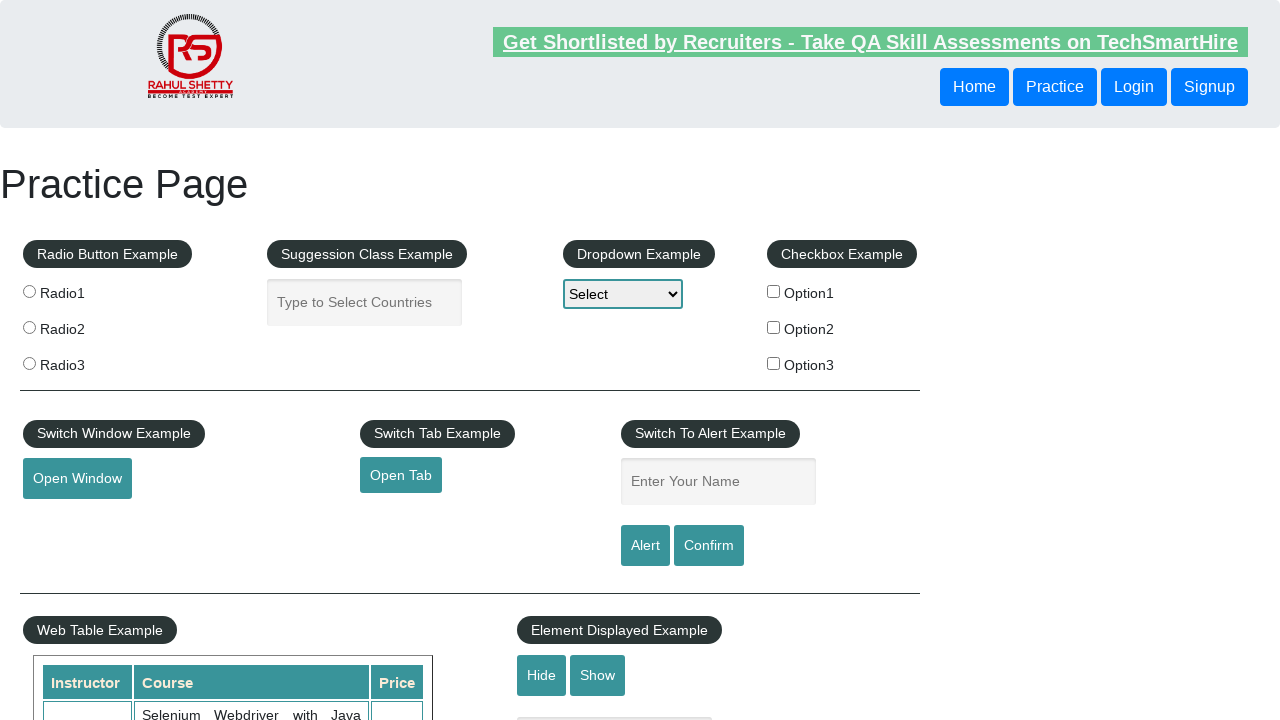

Located the courses iframe (#courses-iframe)
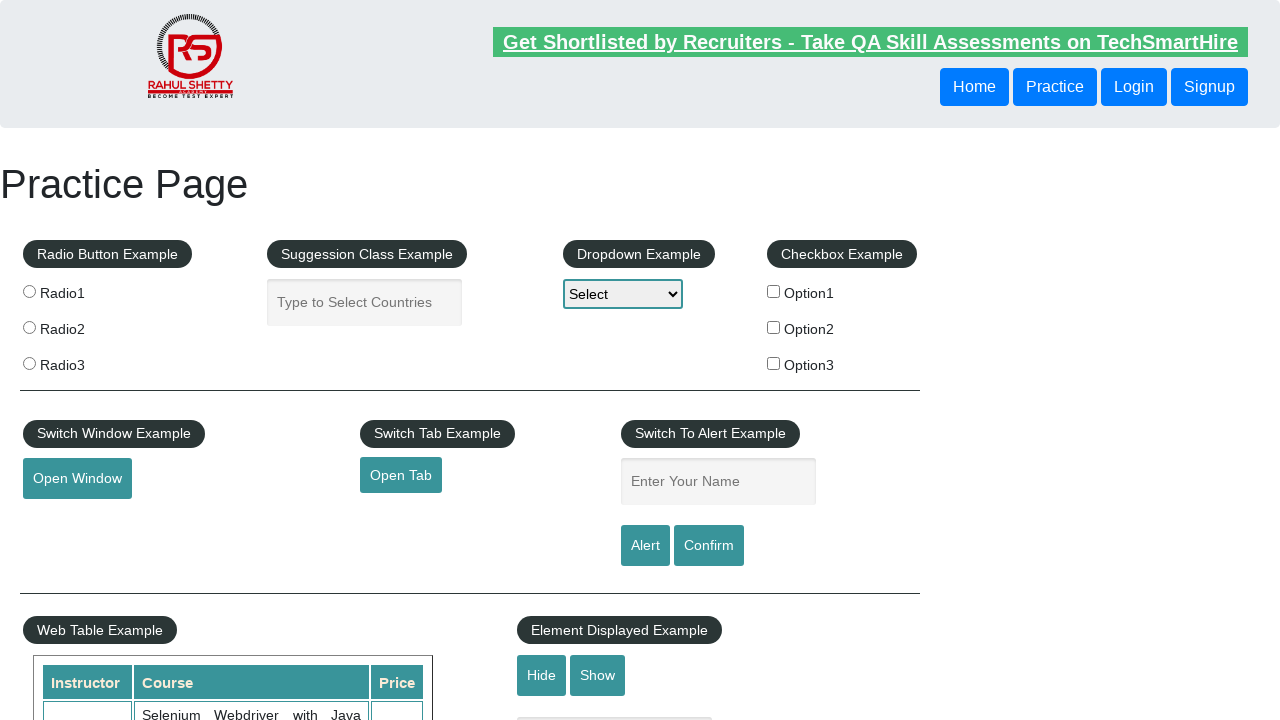

Clicked the lifetime access link within the iframe at (307, 360) on #courses-iframe >> internal:control=enter-frame >> li a[href='lifetime-access']:
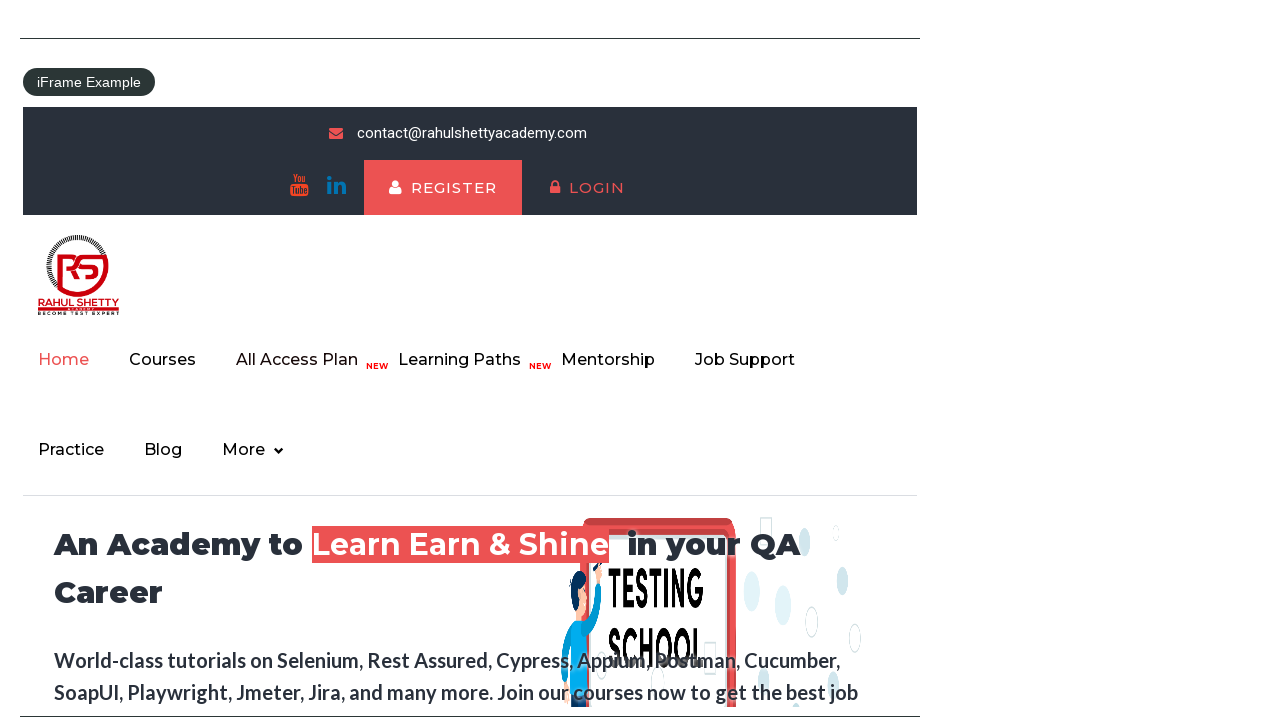

Waited for the h2 text element to be visible in the iframe
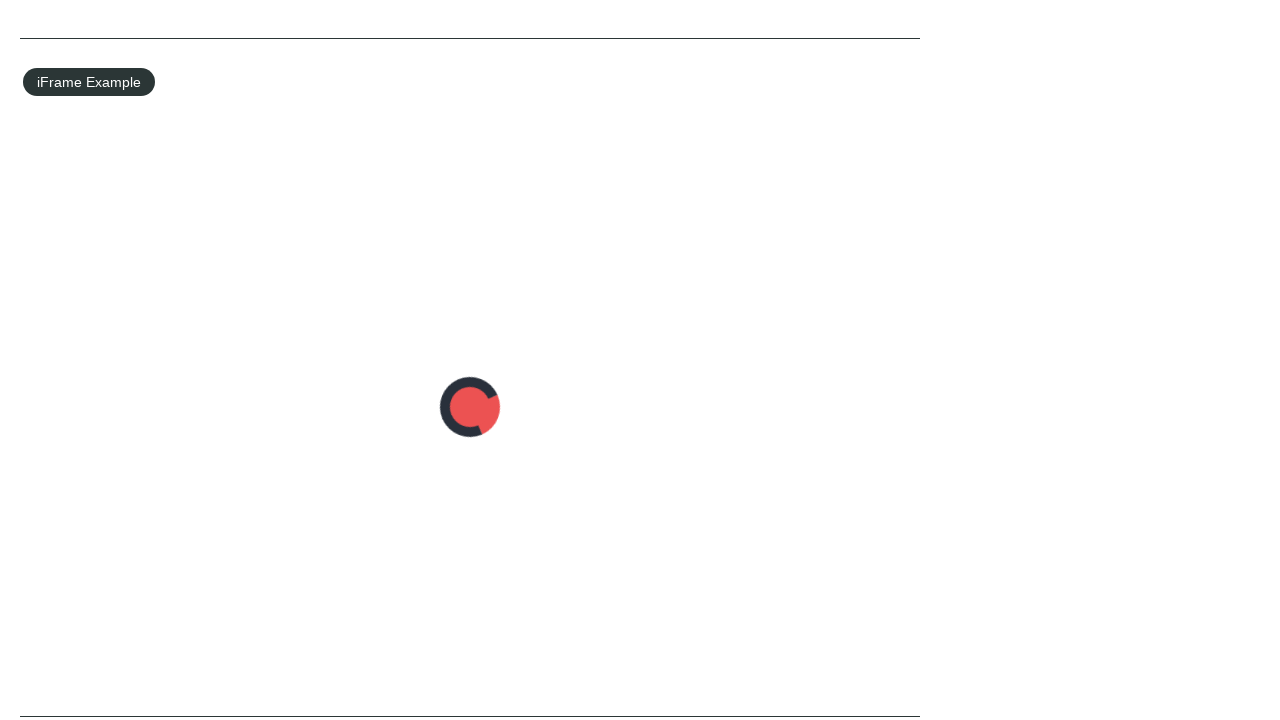

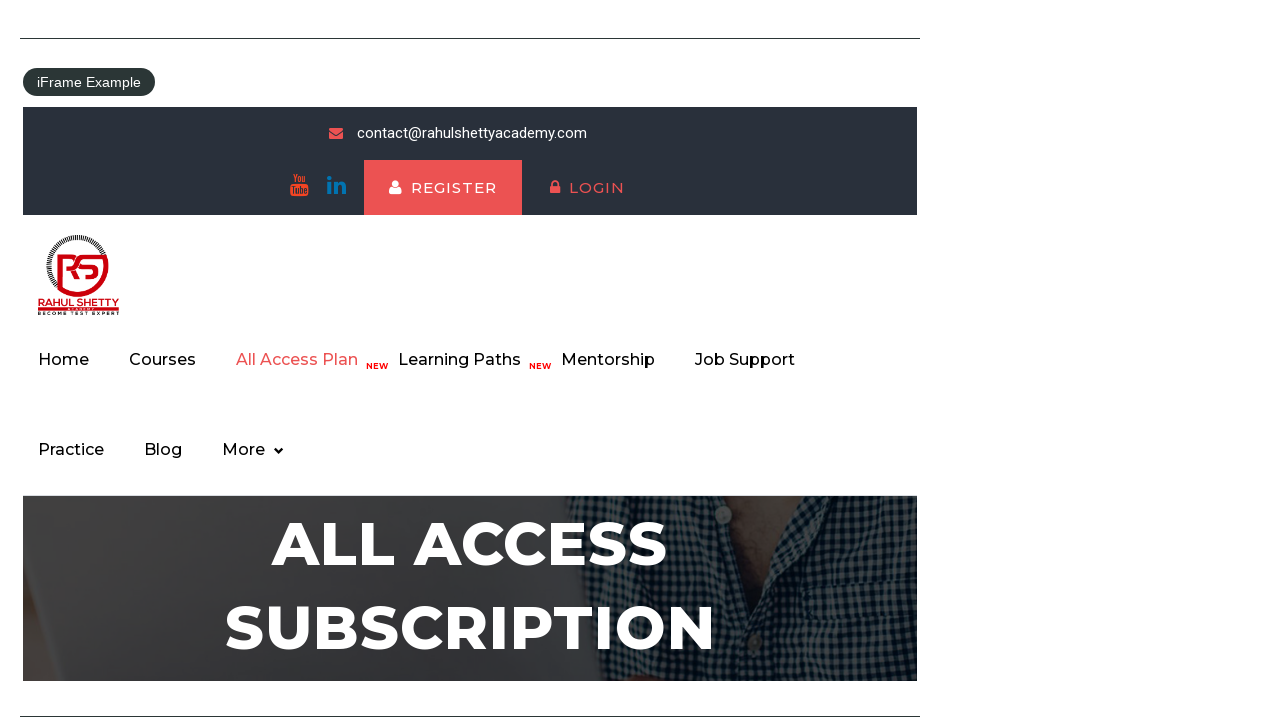